Tests the Add/Remove Elements functionality by clicking Add Element button, then clicking the Delete button that appears

Starting URL: https://the-internet.herokuapp.com/

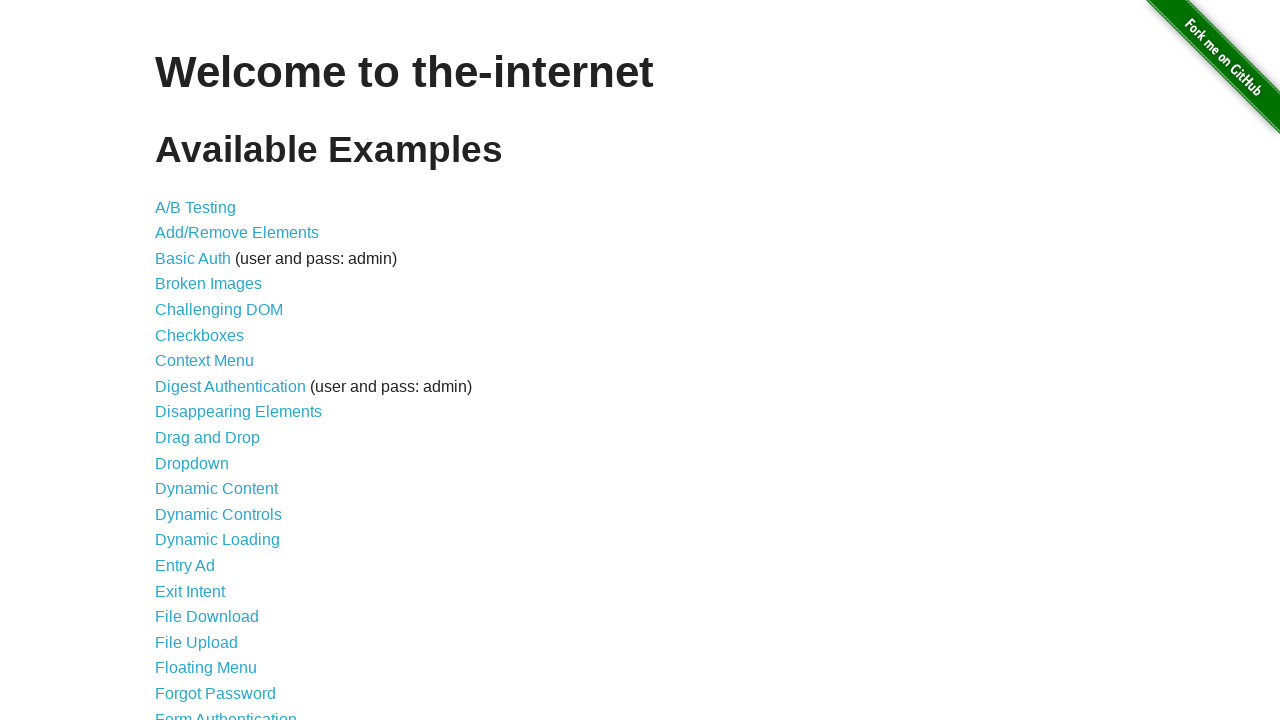

Navigated to The Internet Herokuapp homepage
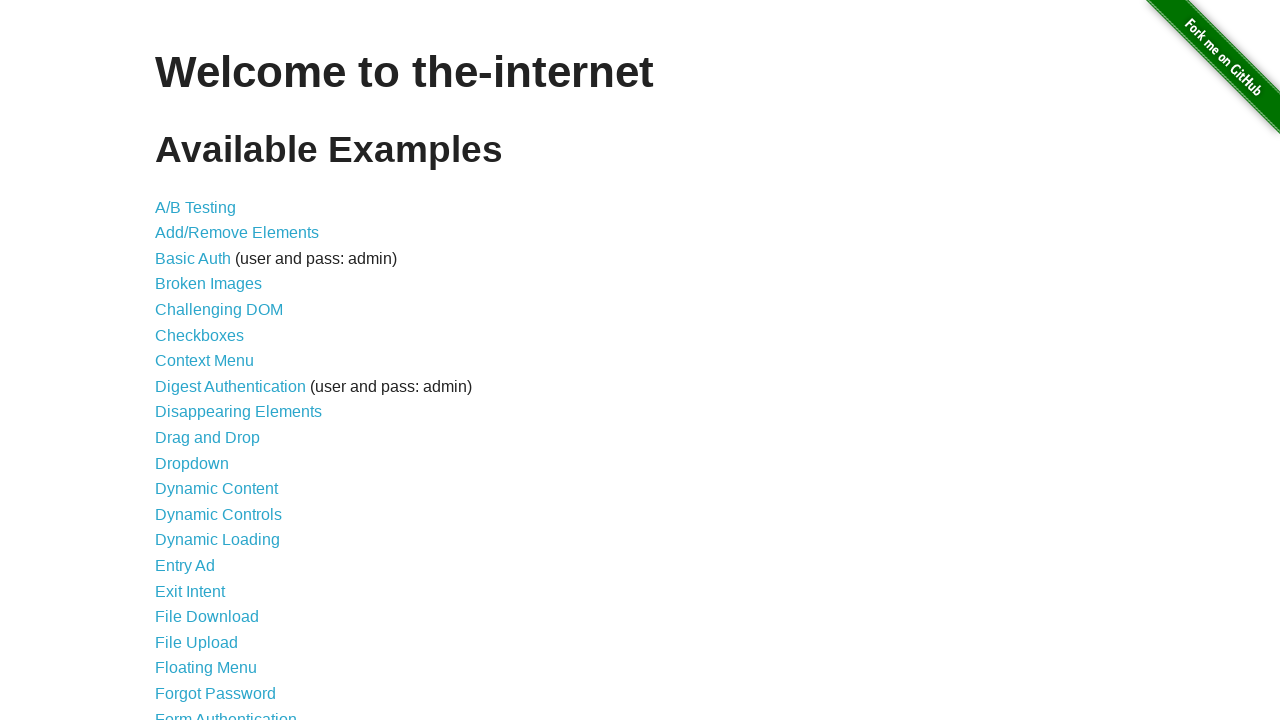

Clicked on Add/Remove Elements link at (237, 233) on a[href='/add_remove_elements/']
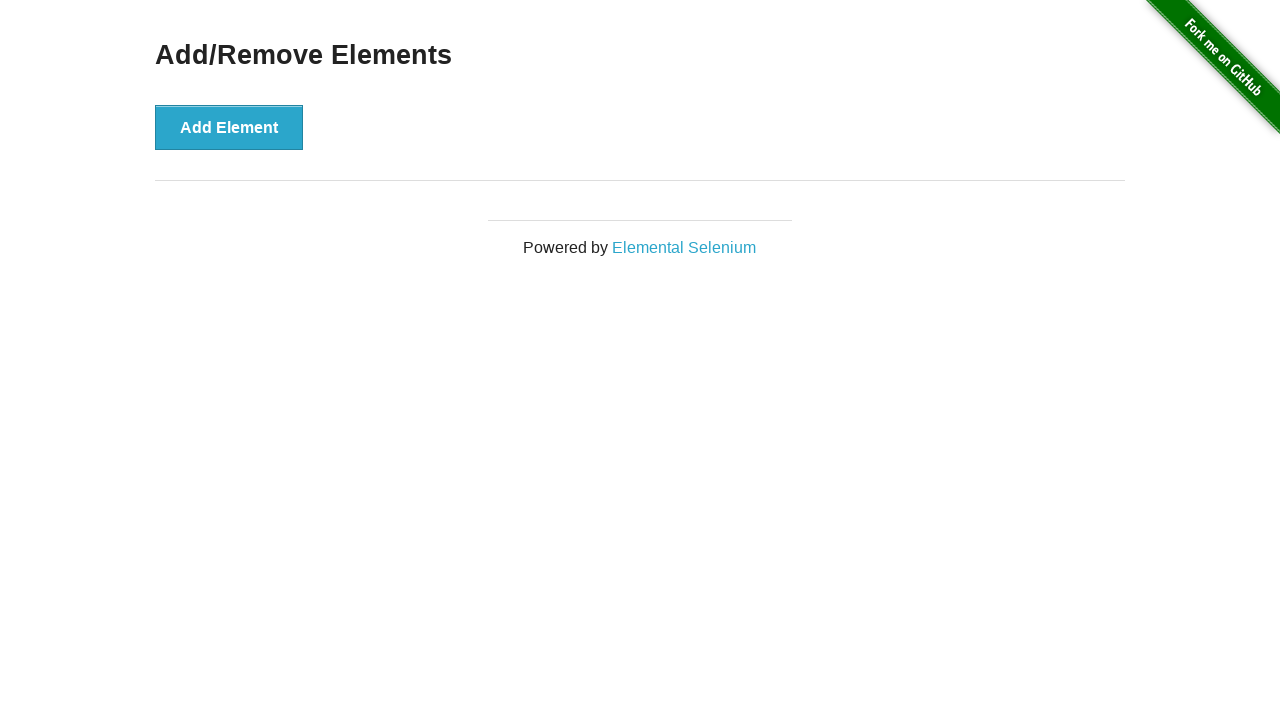

Clicked Add Element button at (229, 127) on #content div button
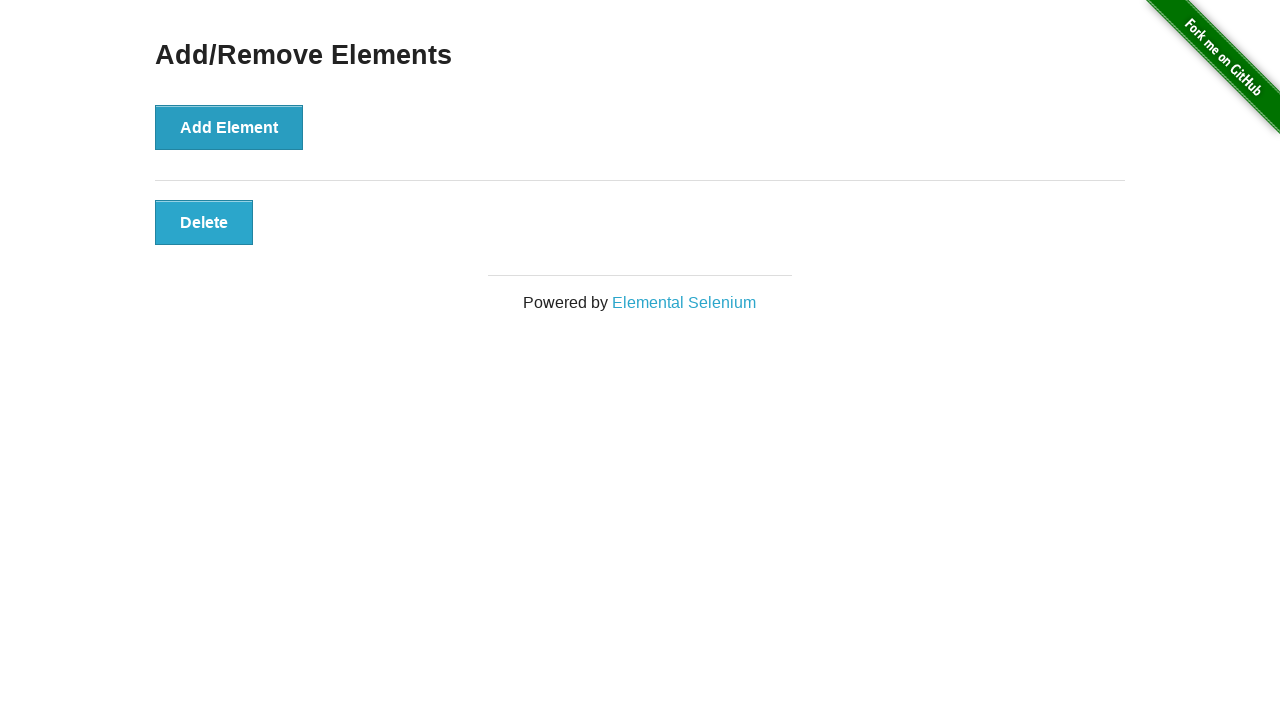

Delete button appeared
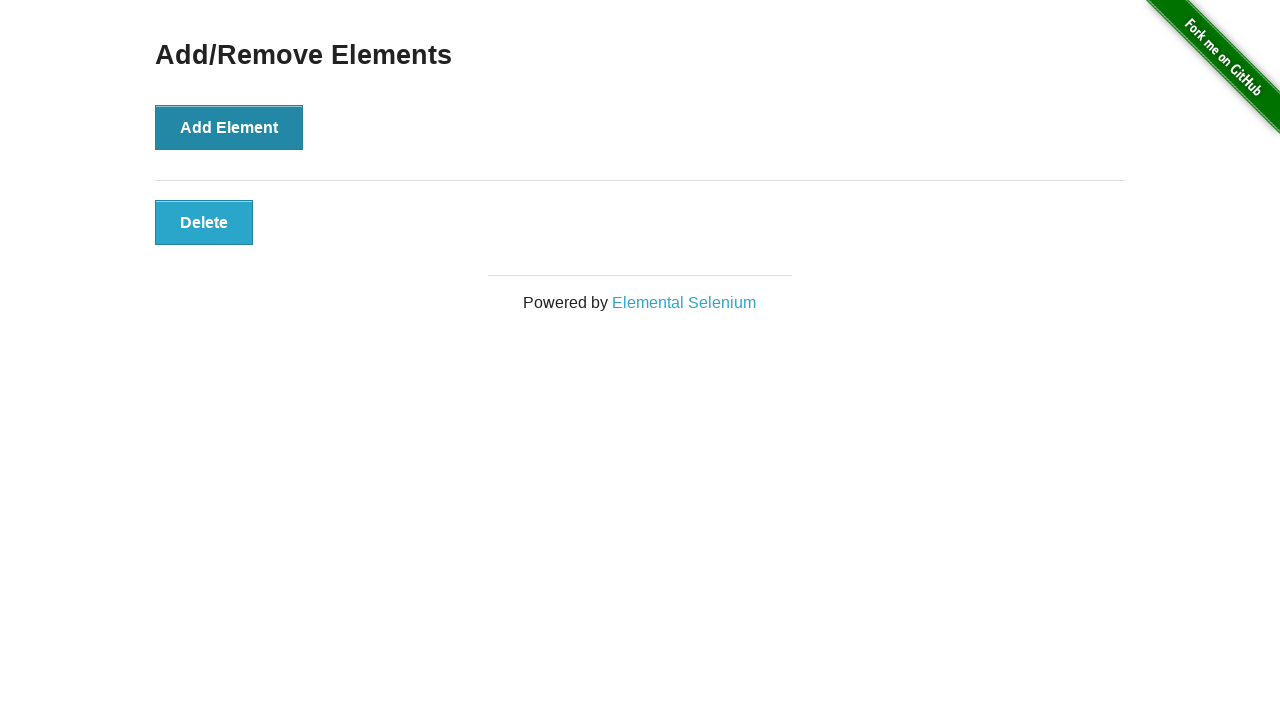

Clicked Delete button to remove the element at (204, 222) on #elements button
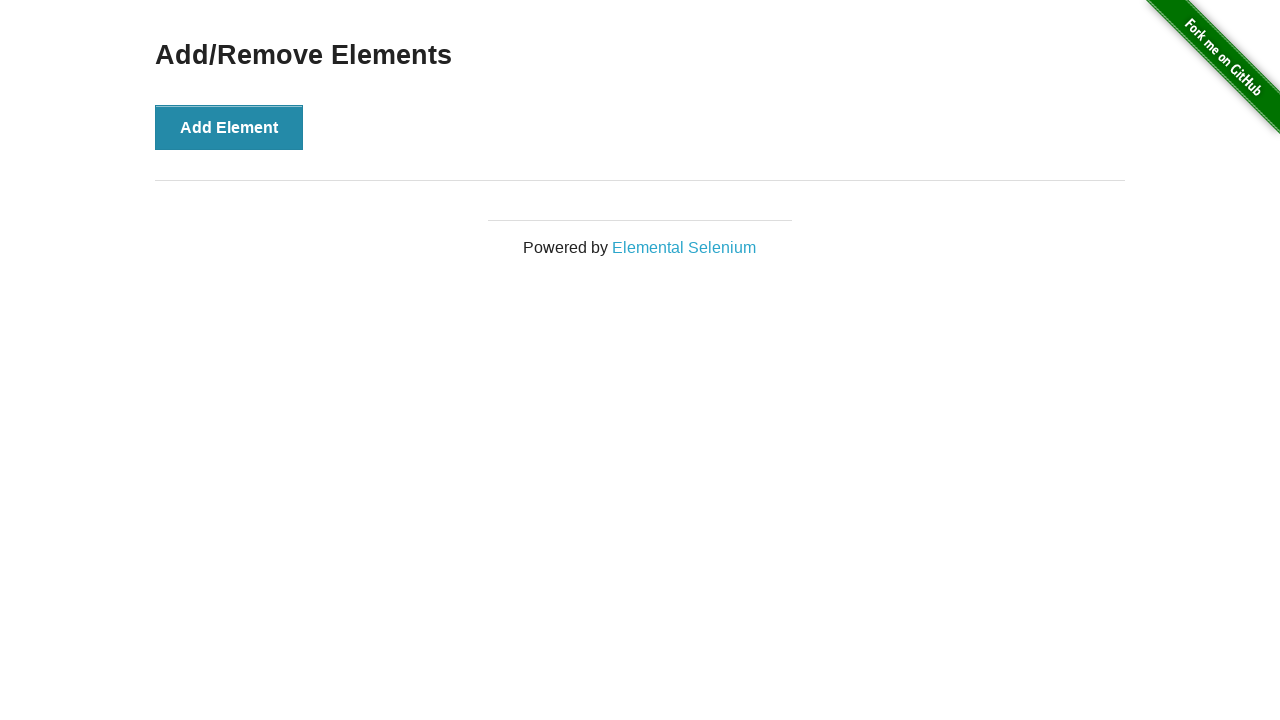

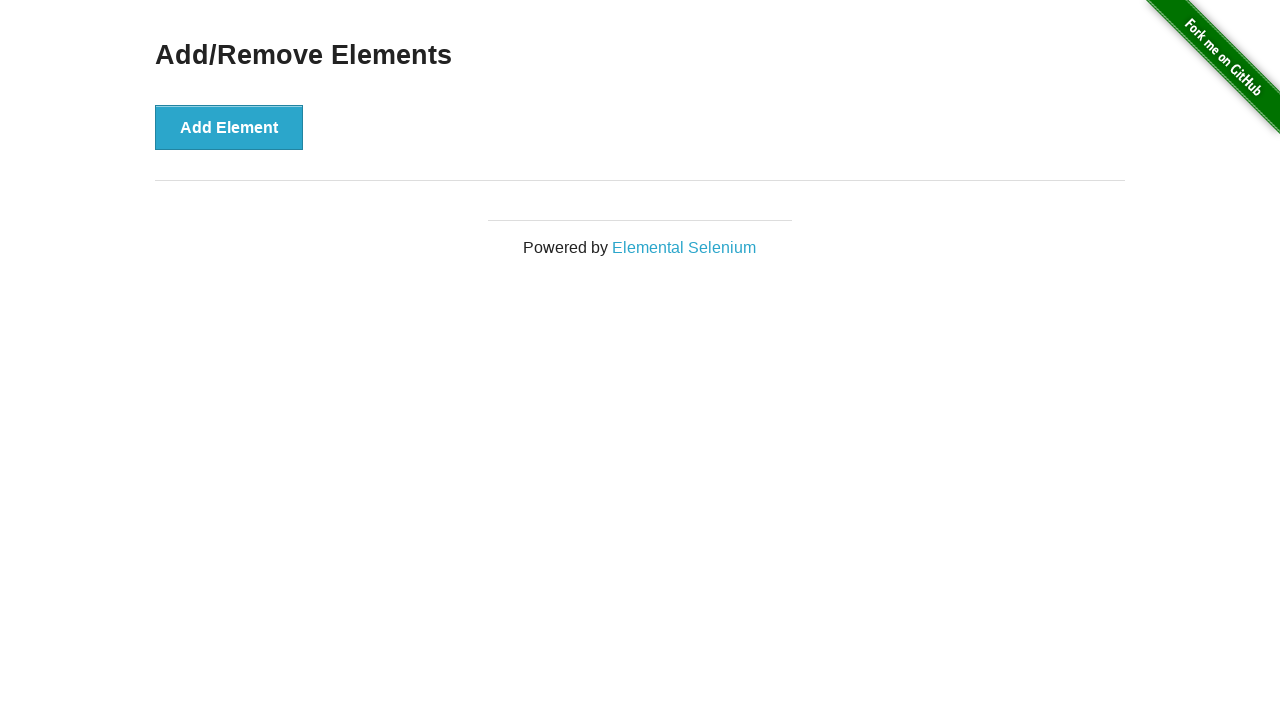